Tests static dropdown selection functionality by selecting currency options using different methods (by index, visible text, and value)

Starting URL: https://rahulshettyacademy.com/dropdownsPractise/

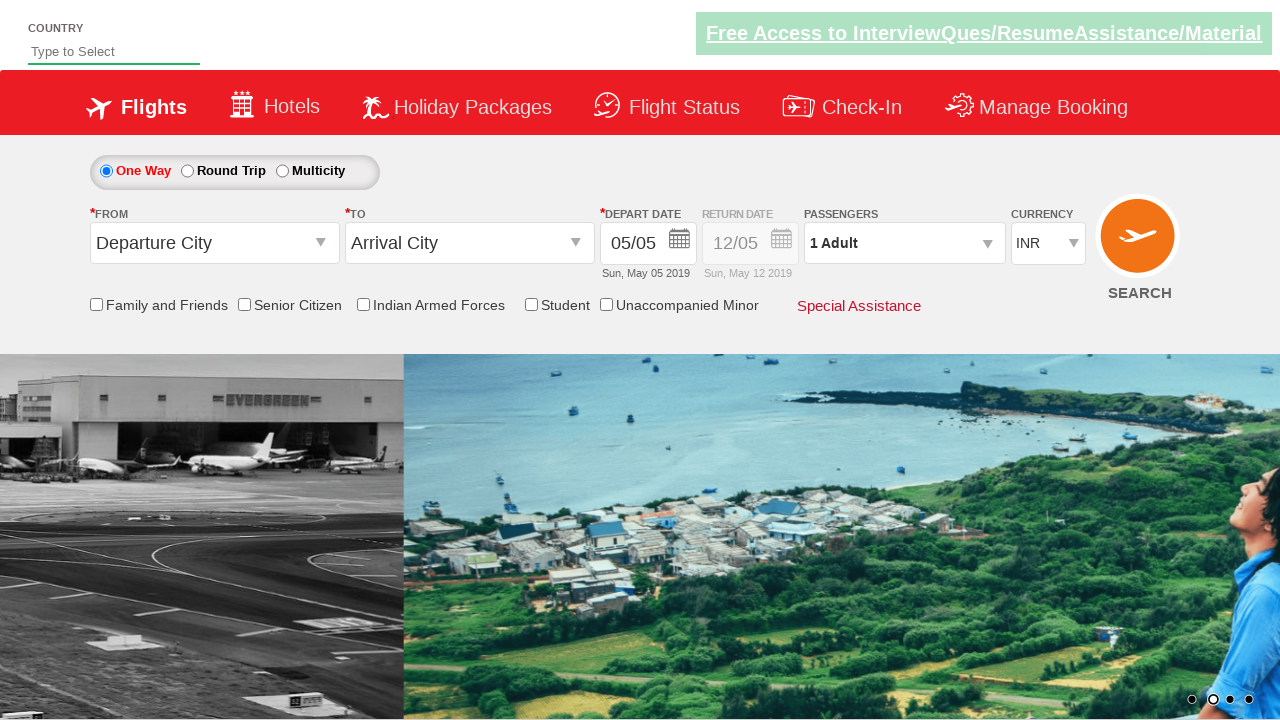

Located currency dropdown element
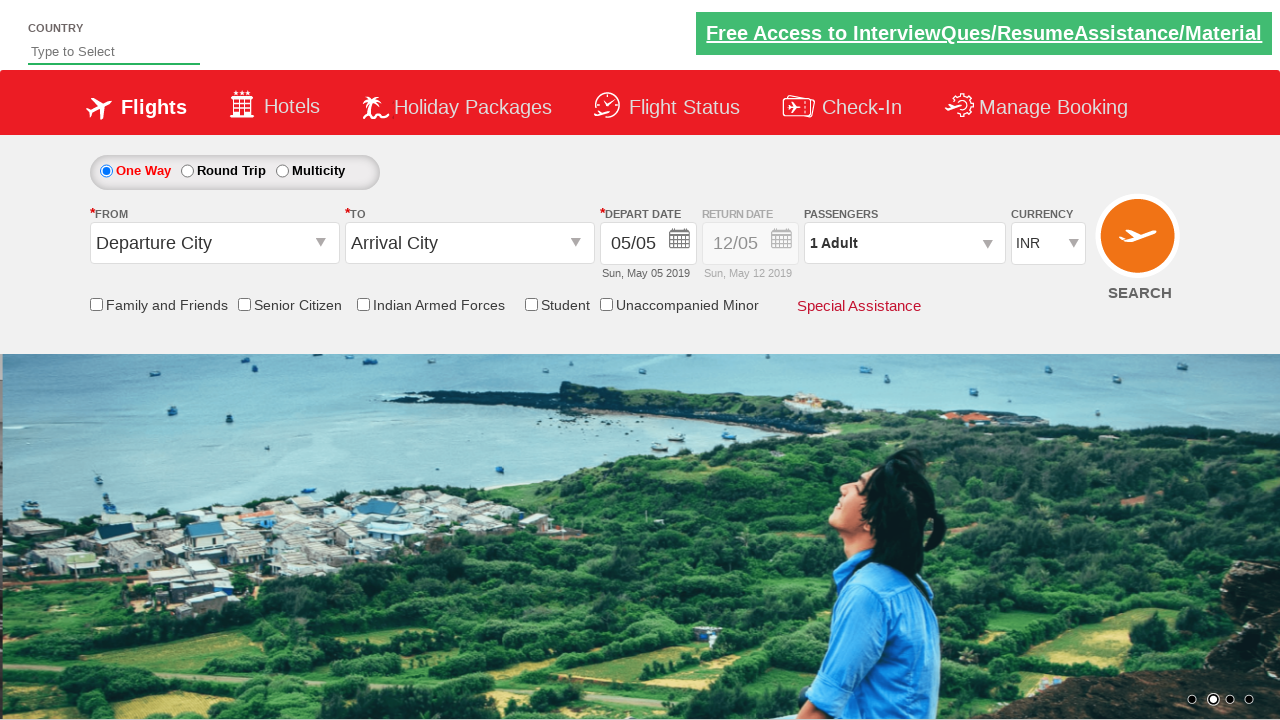

Selected USD currency option by index (3) on #ctl00_mainContent_DropDownListCurrency
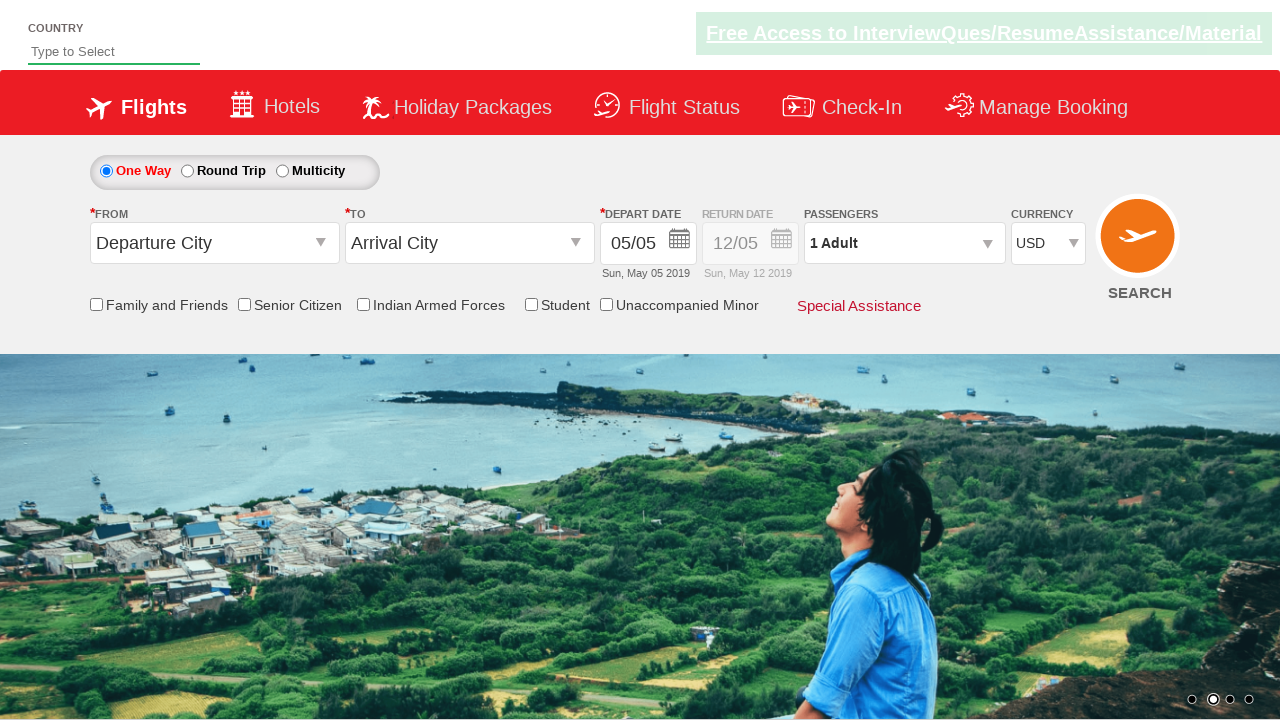

Selected AED currency option by visible text on #ctl00_mainContent_DropDownListCurrency
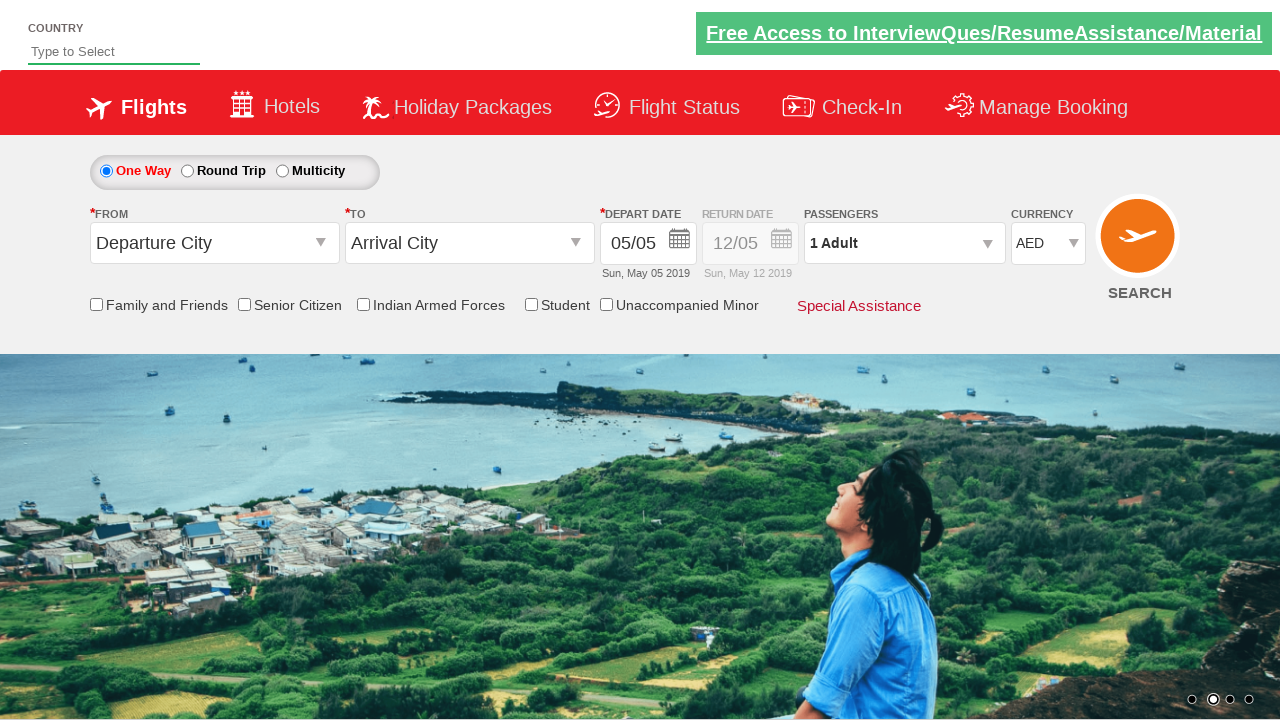

Selected INR currency option by value attribute on #ctl00_mainContent_DropDownListCurrency
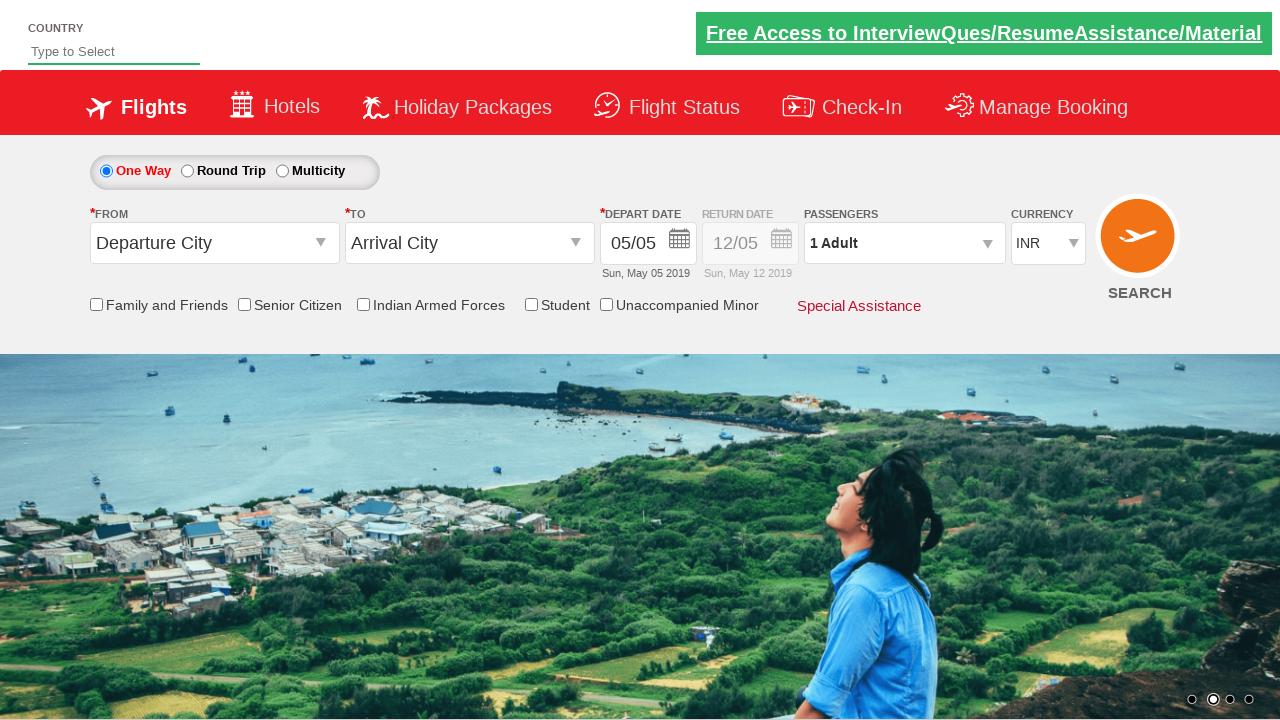

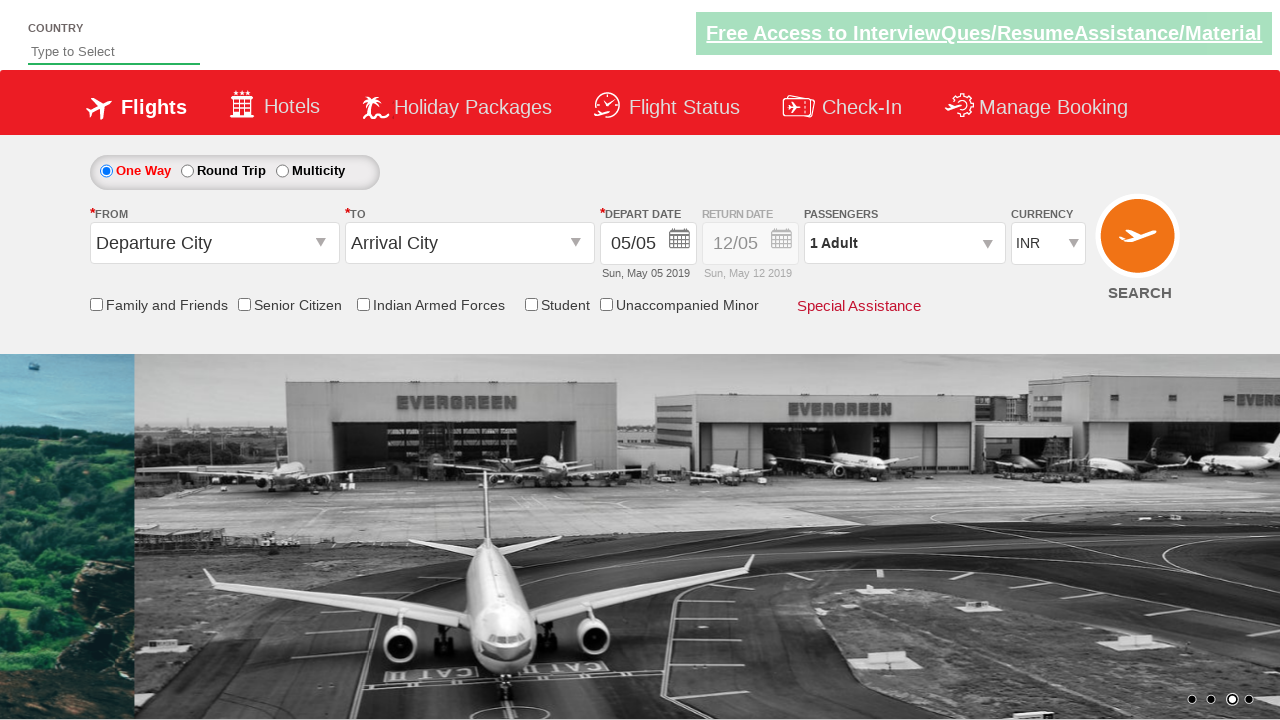